Interacts with a Cookie Clicker game by selecting language, clicking the cookie, and purchasing available upgrade items.

Starting URL: https://ozh.github.io/cookieclicker/

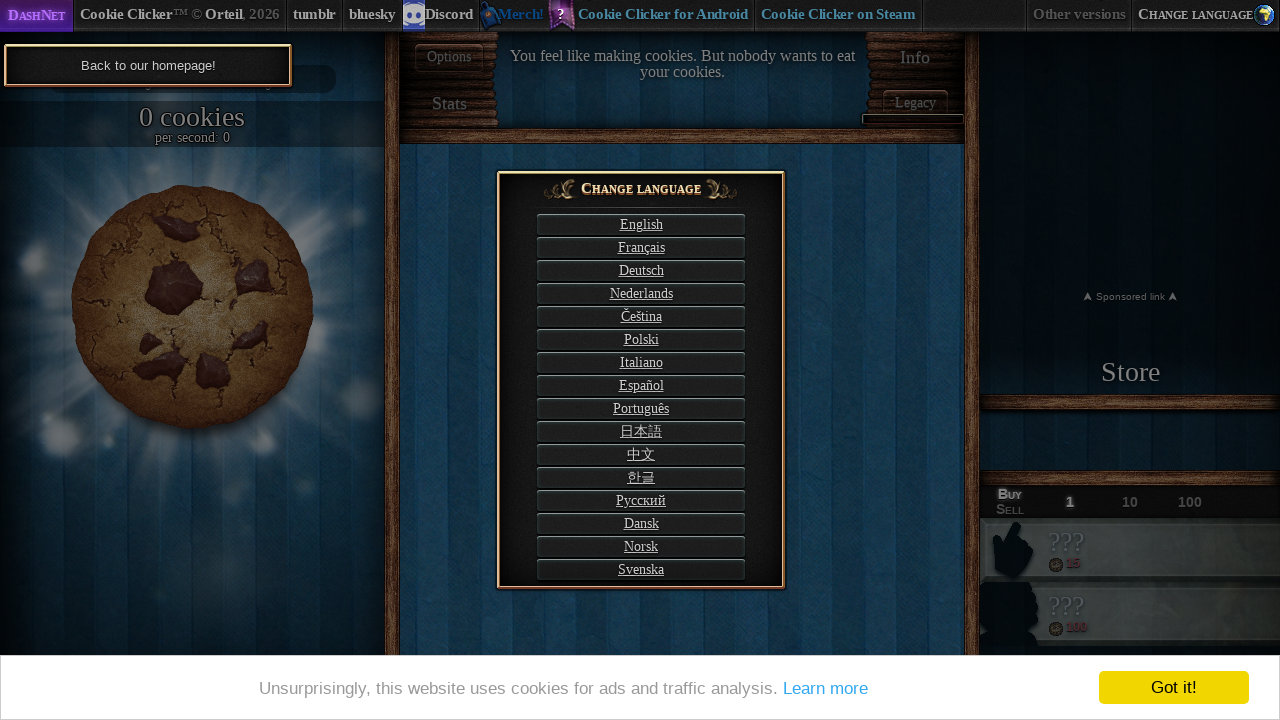

Waited 3 seconds for Cookie Clicker game to load
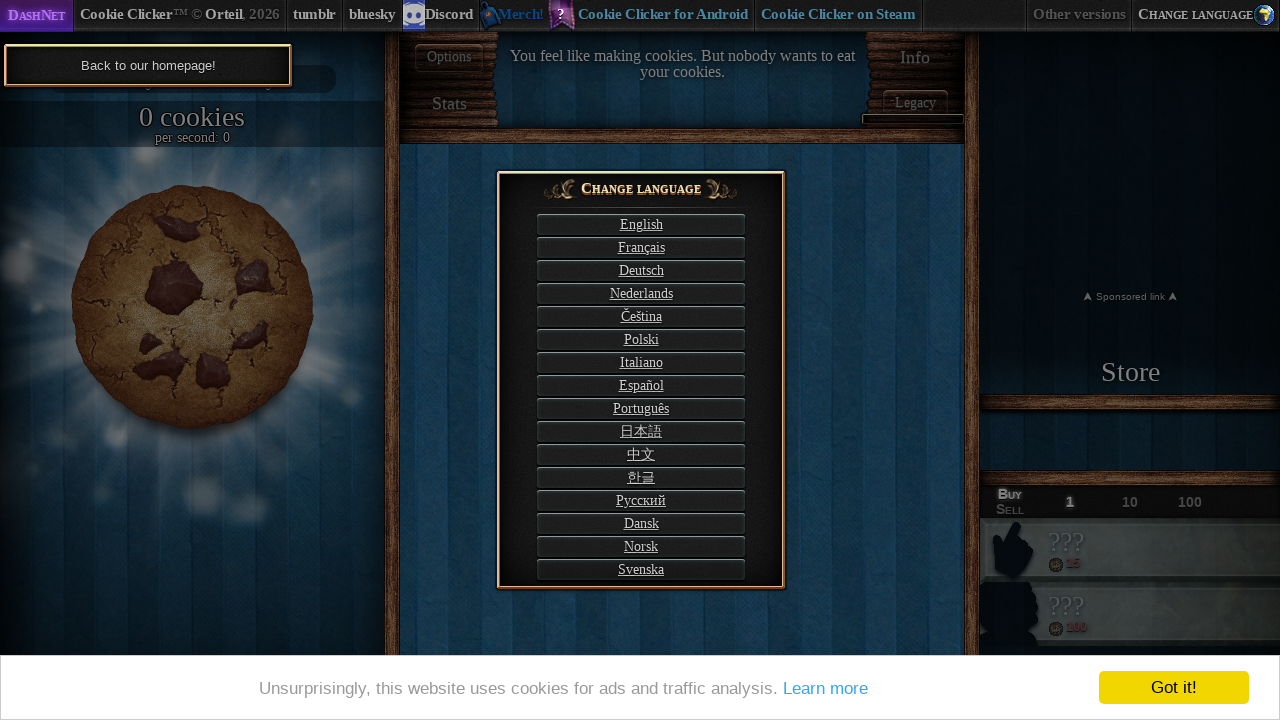

Clicked English language selector at (641, 224) on #langSelect-EN
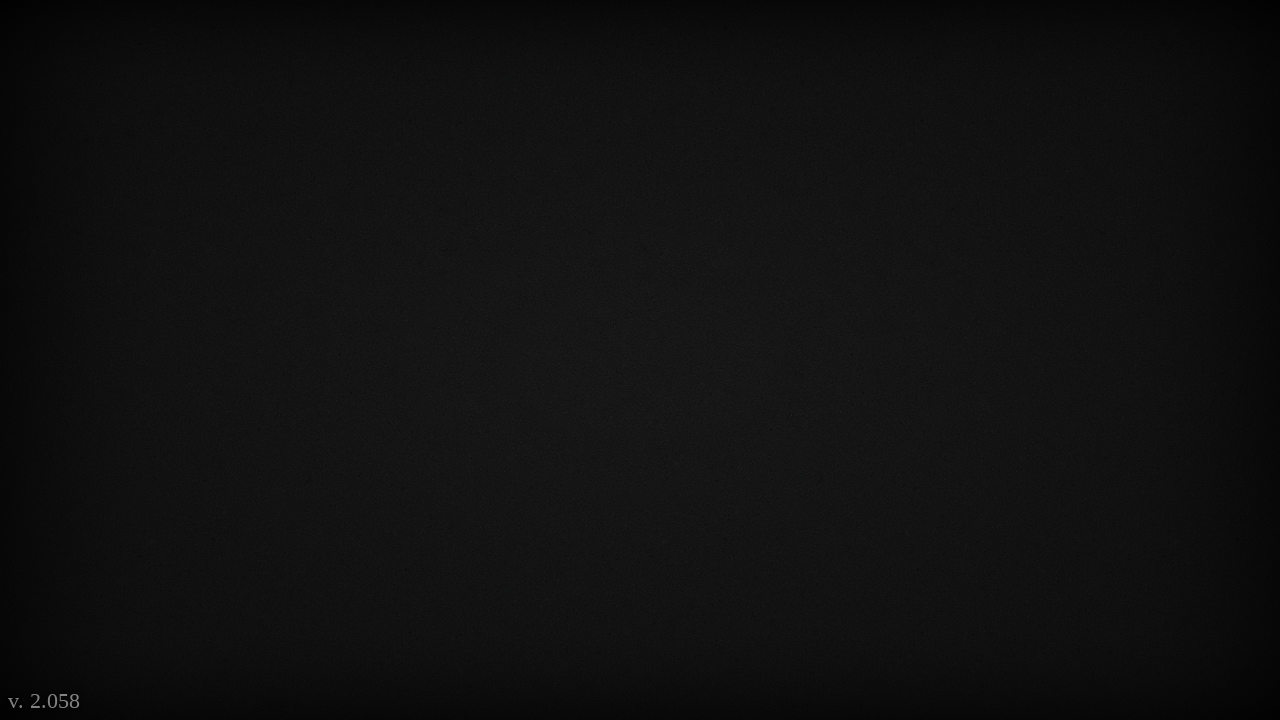

Waited 3 seconds for language selection to apply
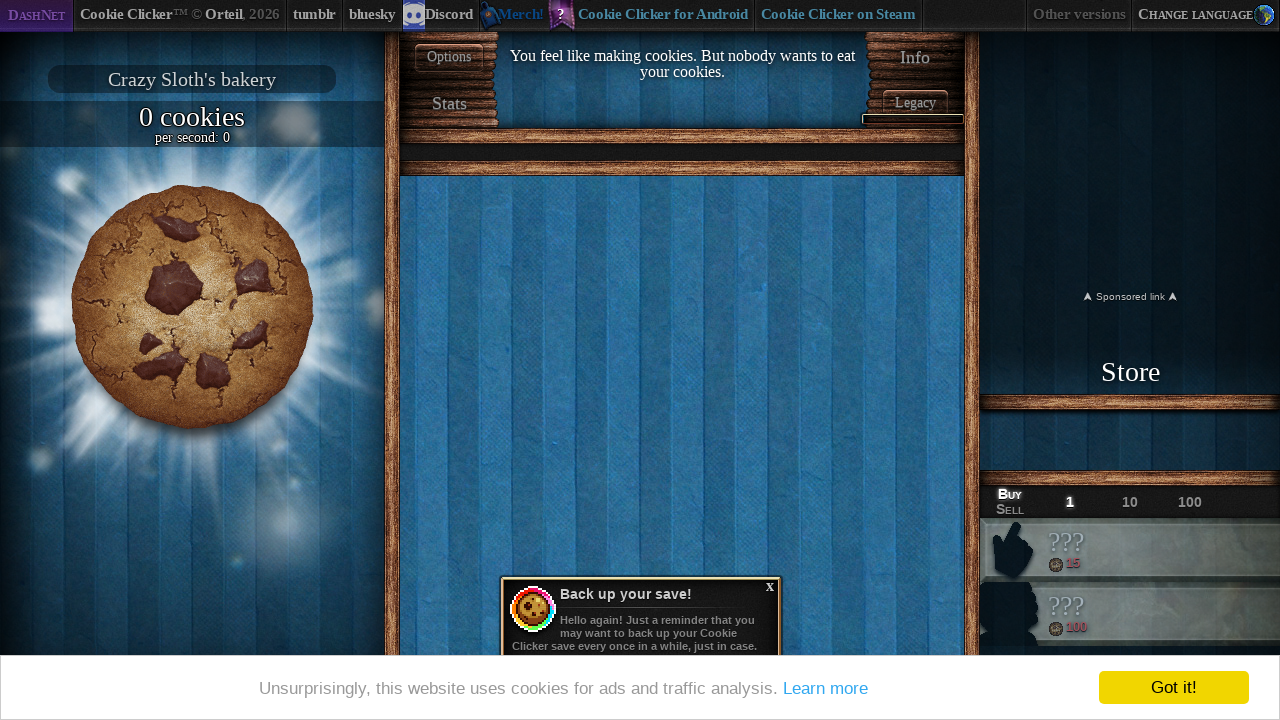

Clicked the big cookie at (192, 307) on #bigCookie
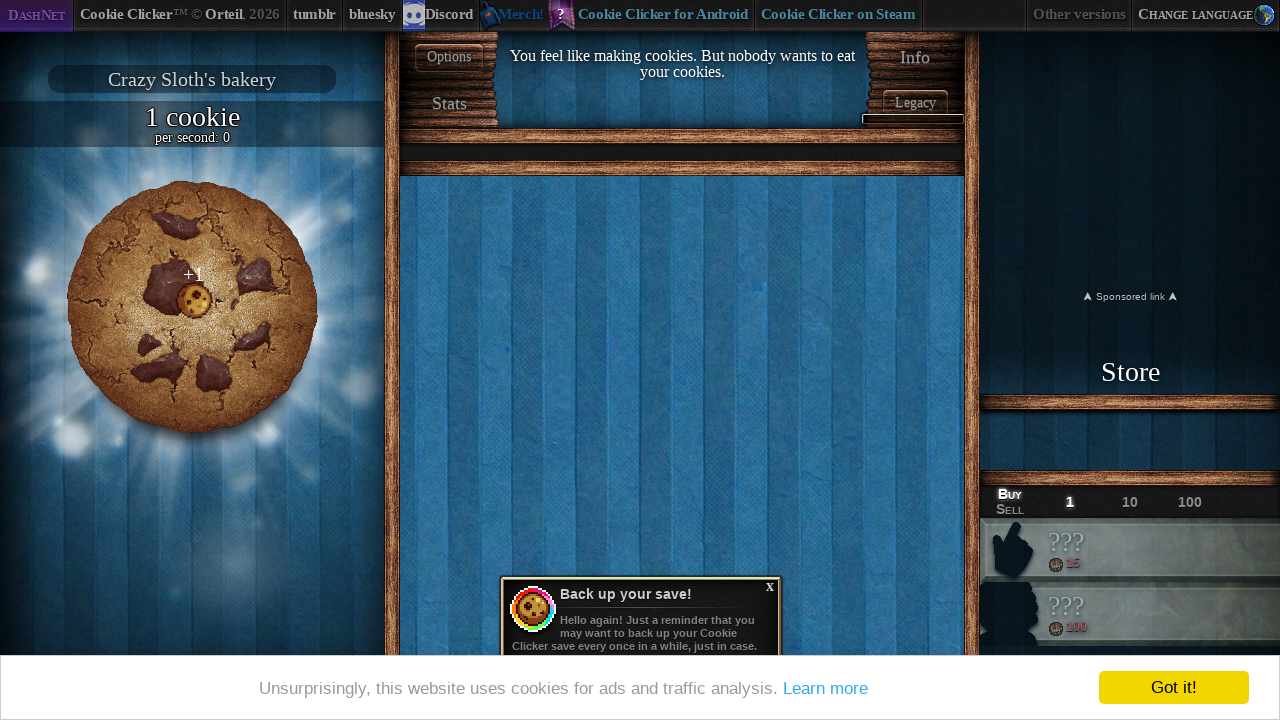

Clicked the big cookie at (192, 307) on #bigCookie
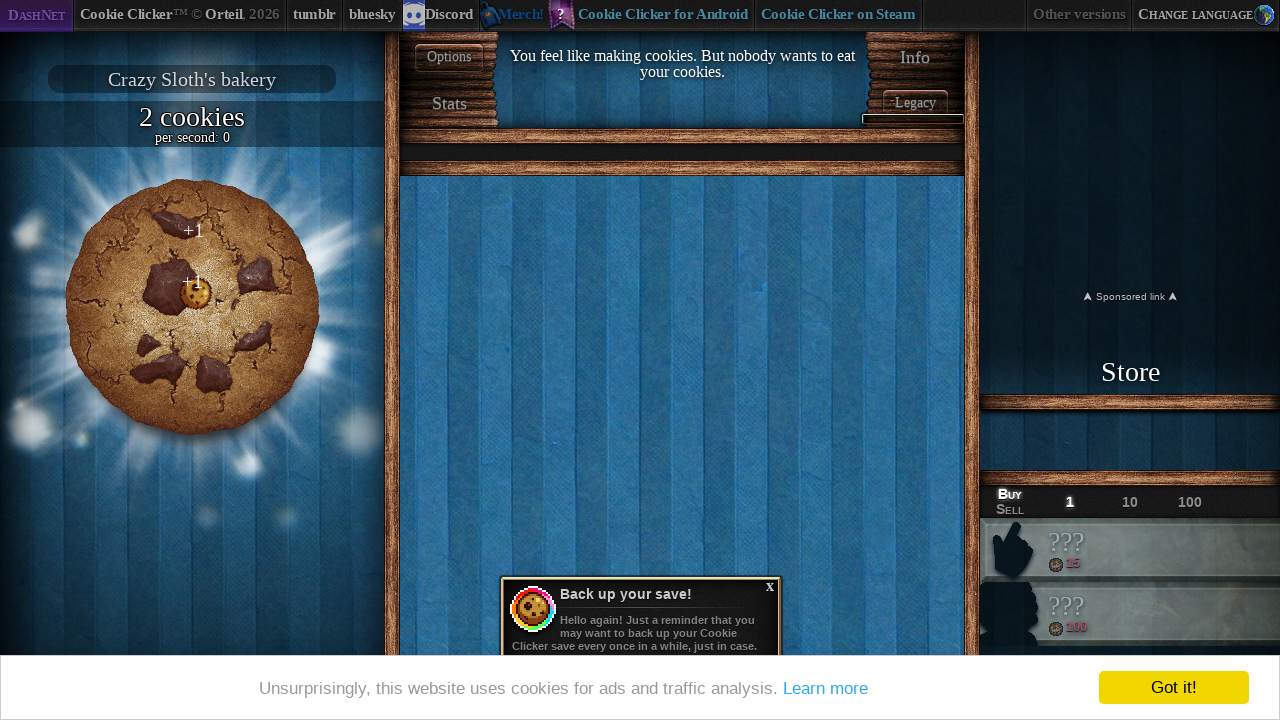

Clicked the big cookie at (192, 307) on #bigCookie
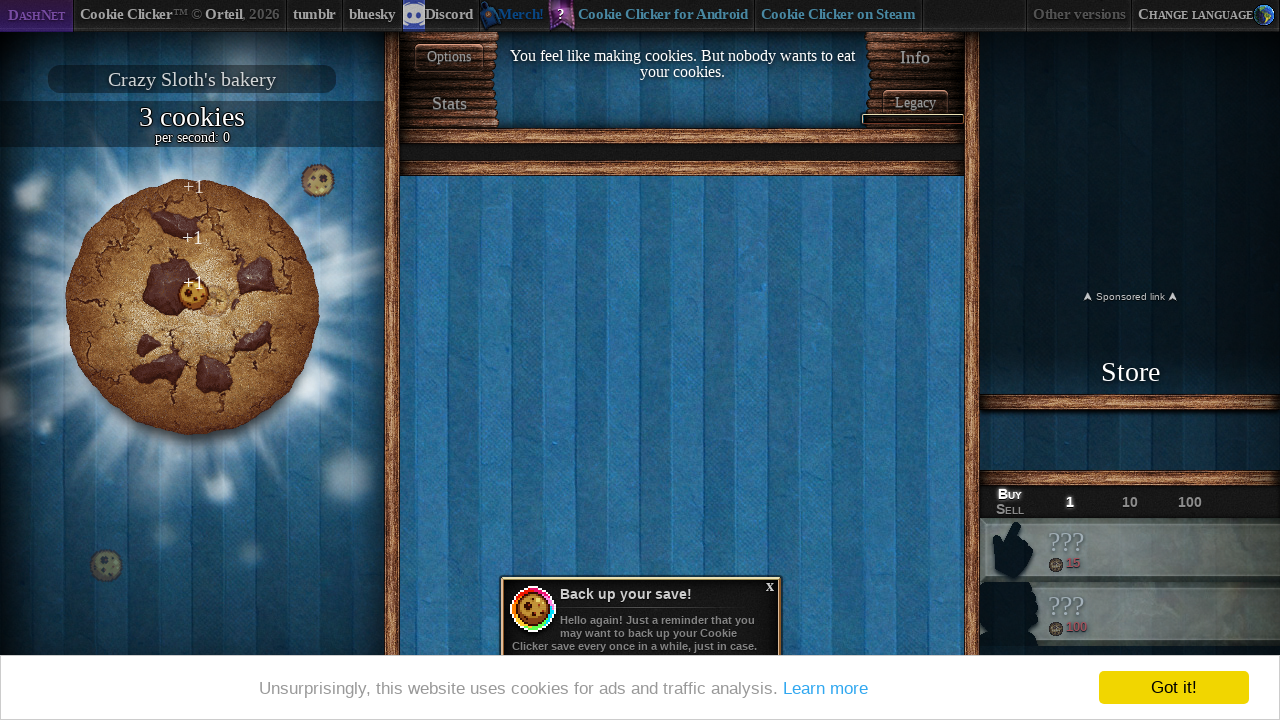

Clicked the big cookie at (192, 307) on #bigCookie
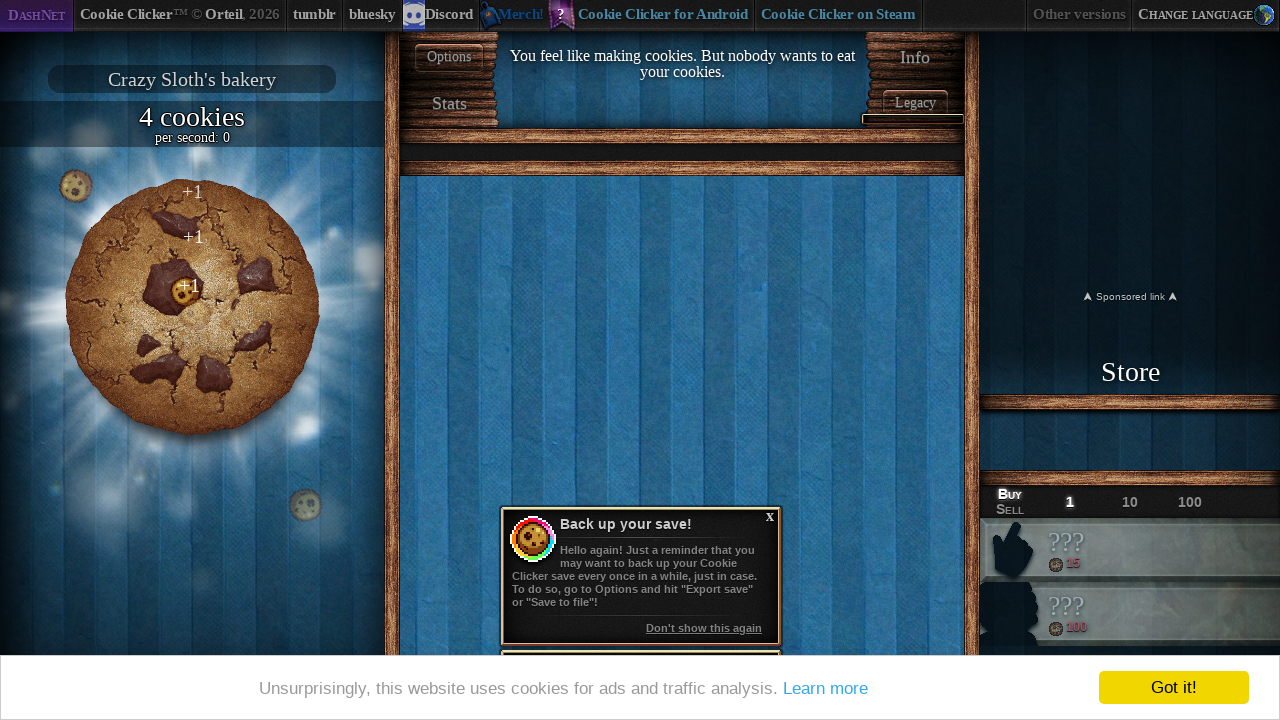

Clicked the big cookie at (192, 307) on #bigCookie
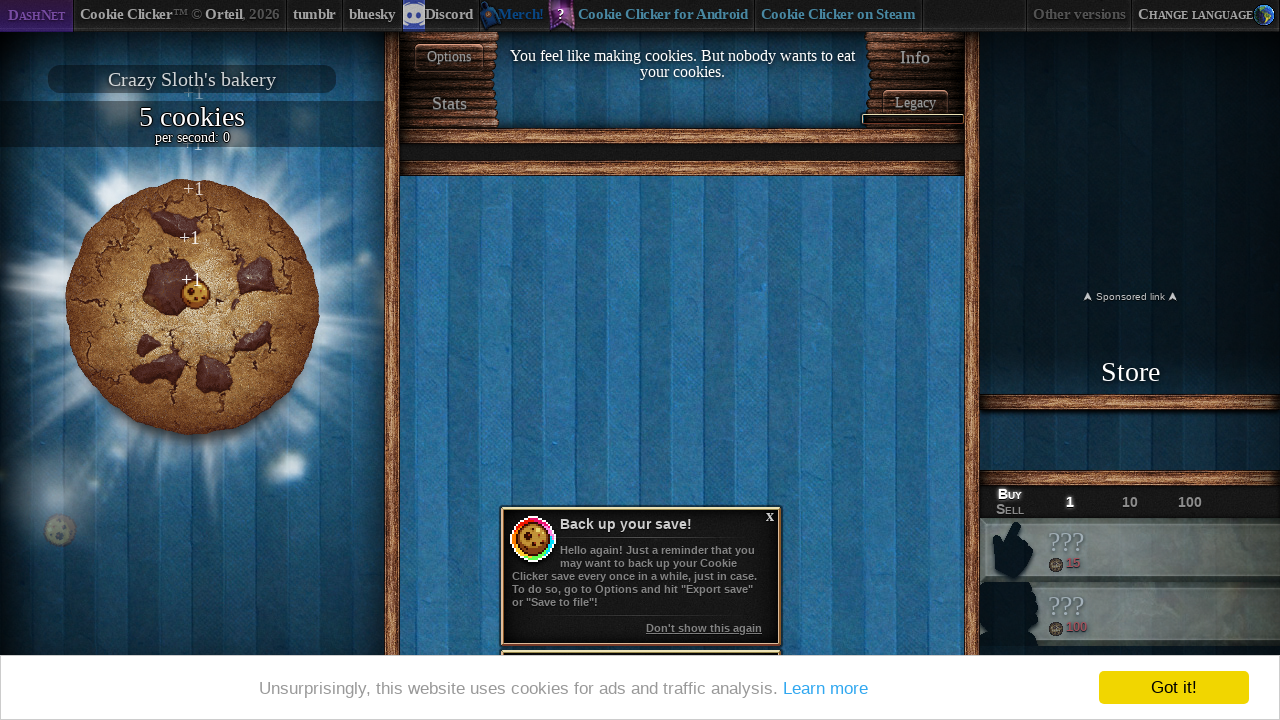

Clicked the big cookie at (192, 307) on #bigCookie
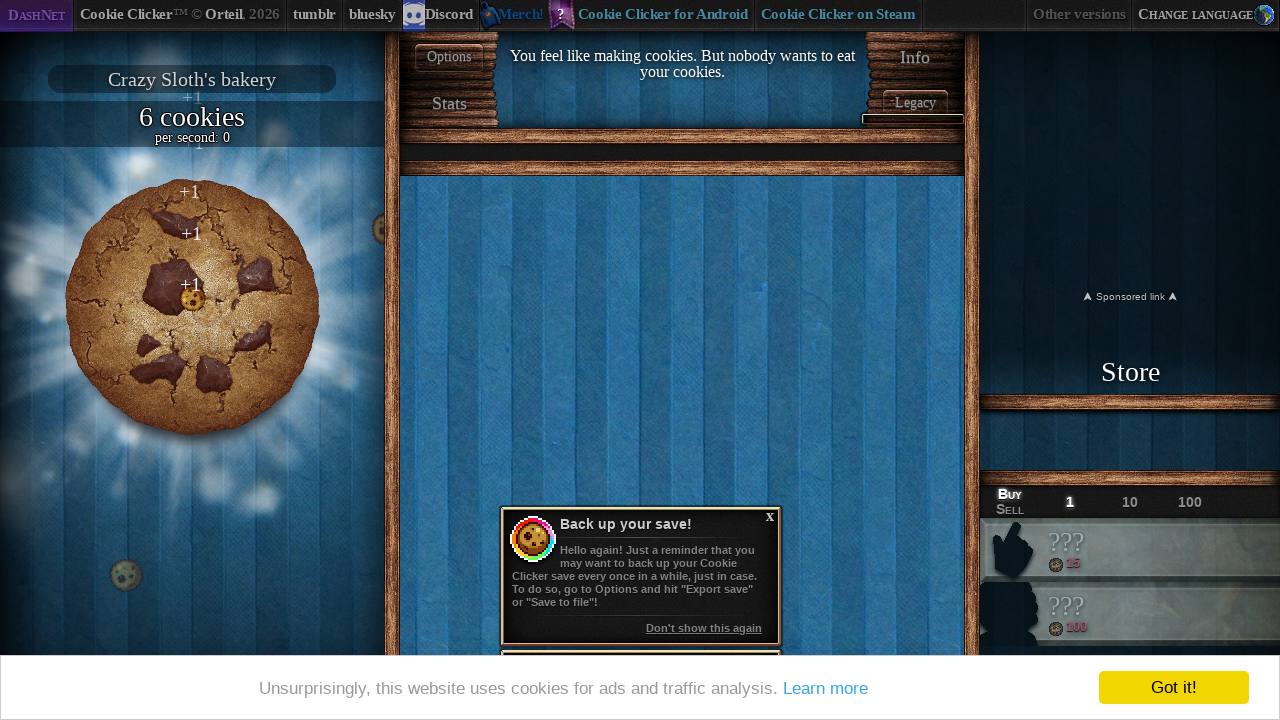

Clicked the big cookie at (192, 307) on #bigCookie
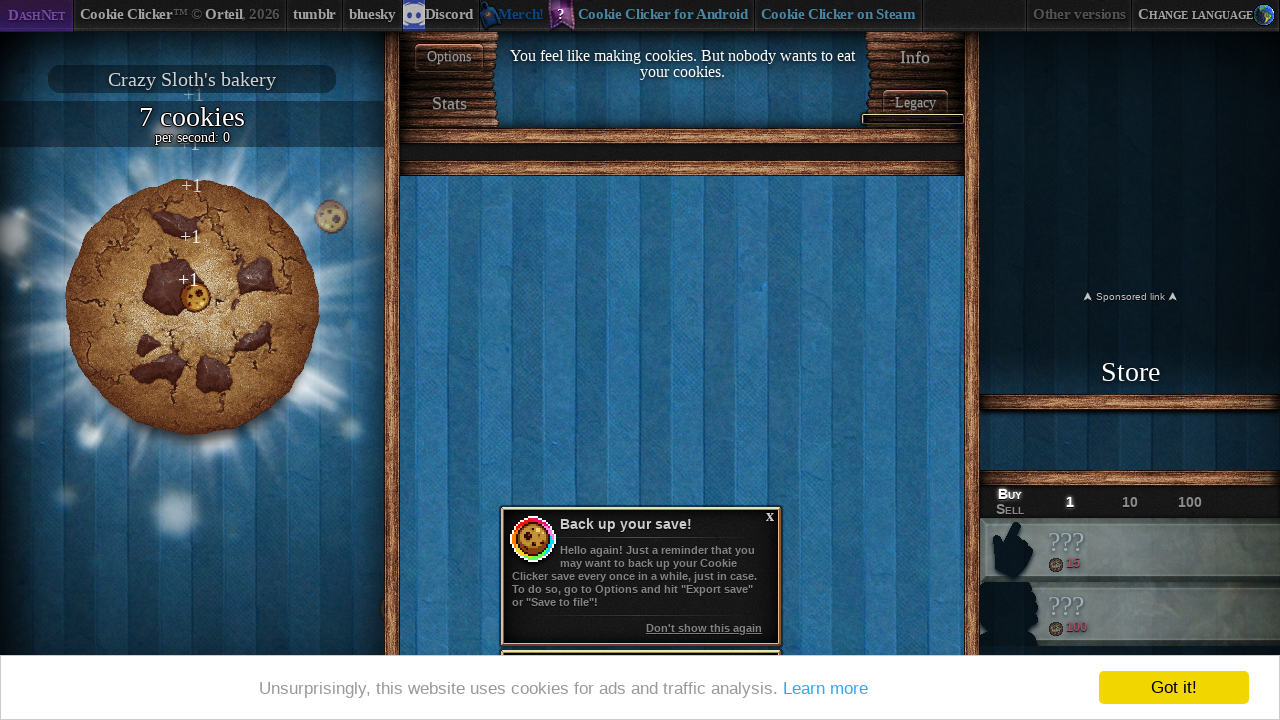

Clicked the big cookie at (192, 307) on #bigCookie
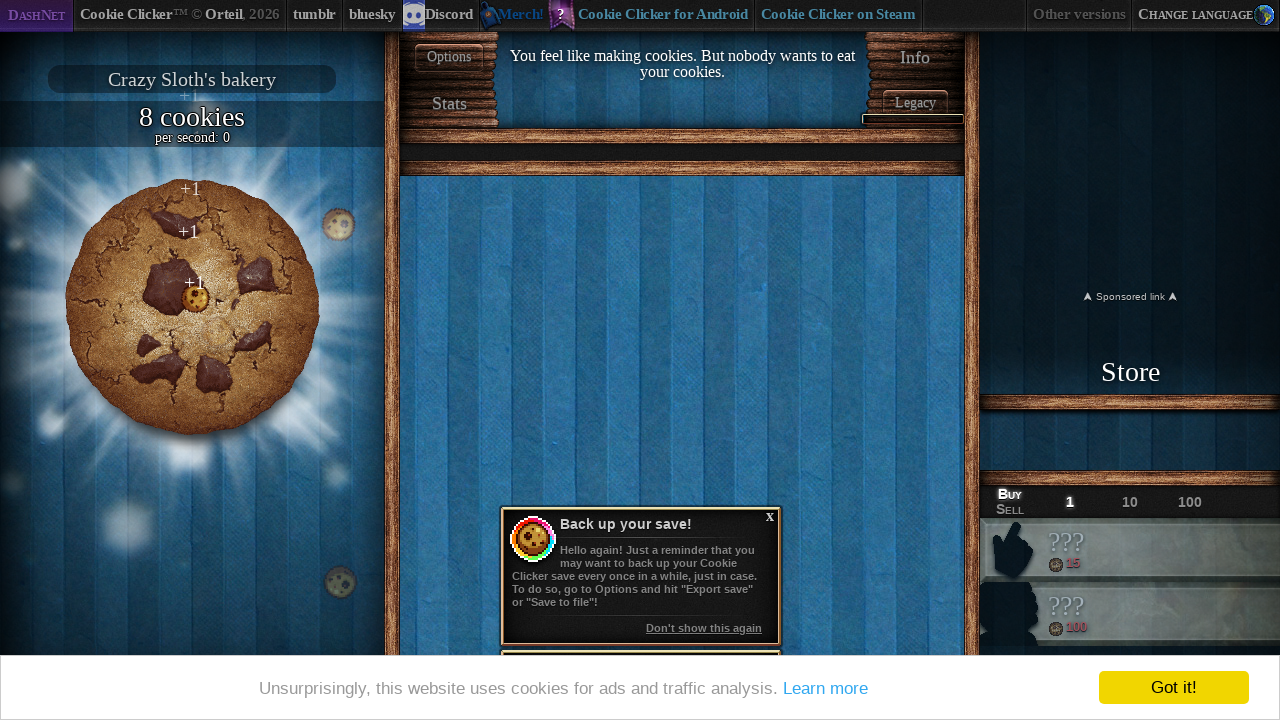

Clicked the big cookie at (192, 307) on #bigCookie
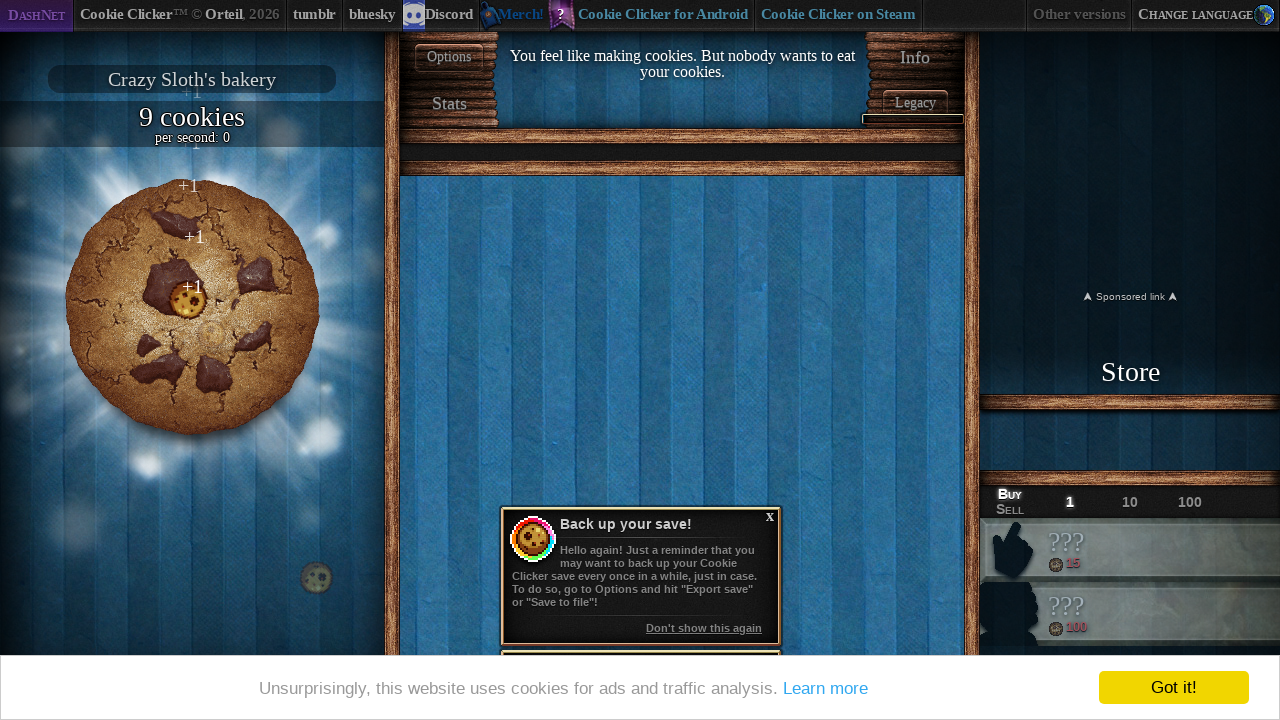

Clicked the big cookie at (192, 307) on #bigCookie
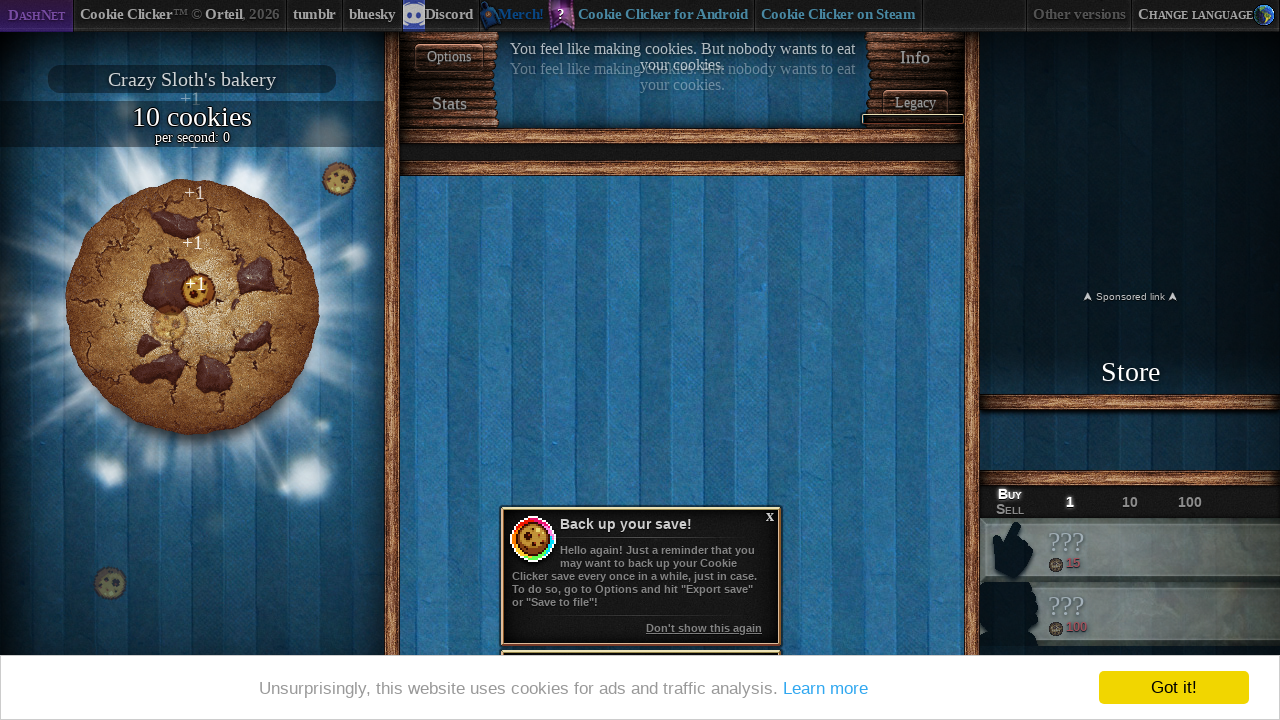

Waited 2 seconds for upgrade items to become available
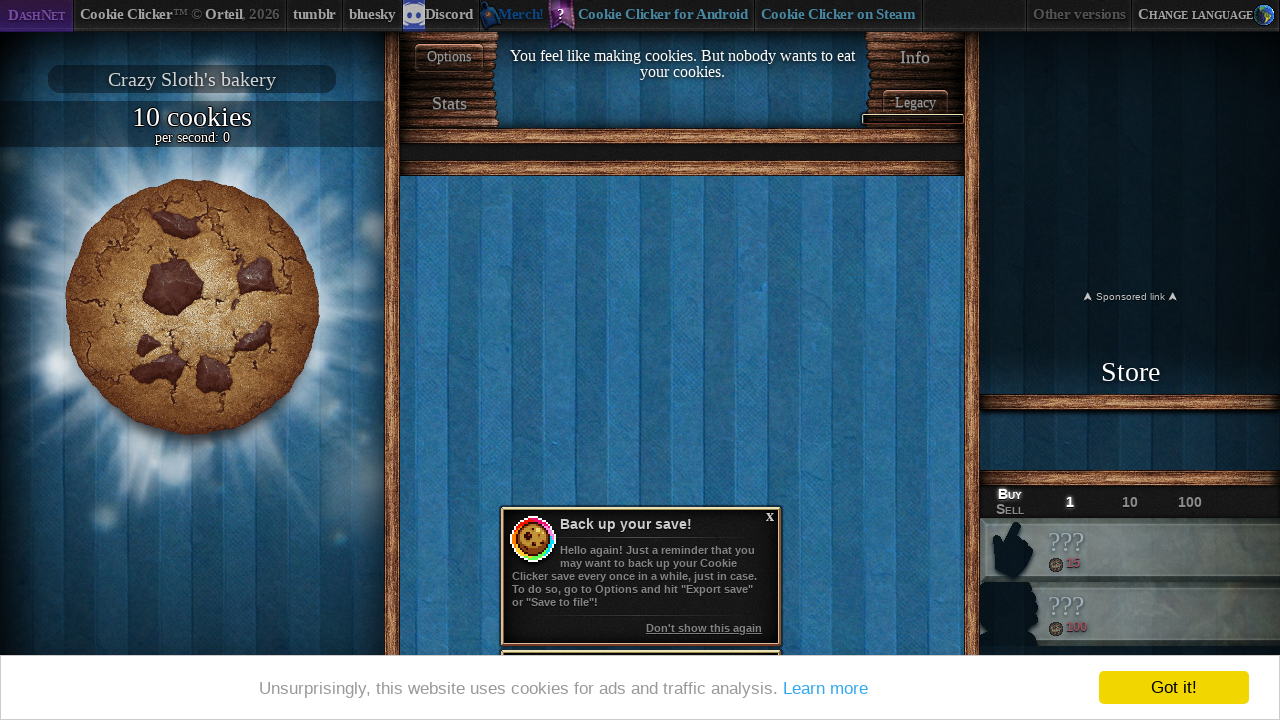

Clicked the big cookie at (192, 307) on #bigCookie
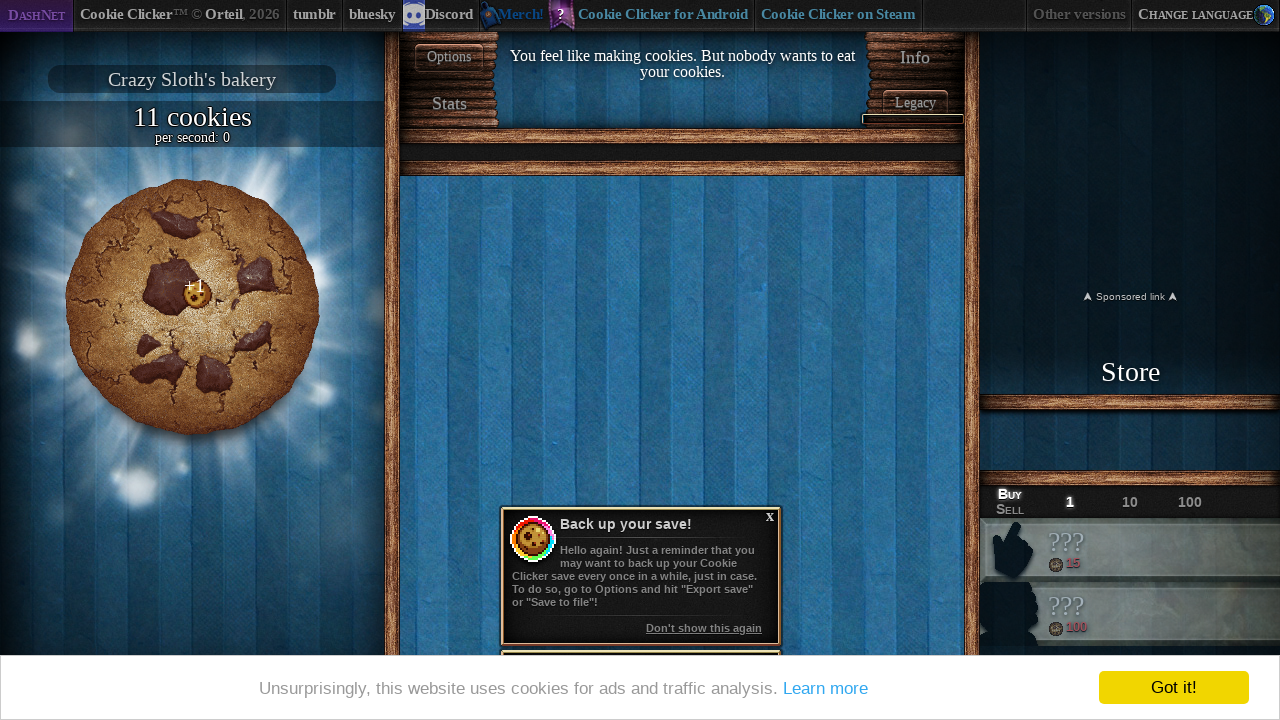

Clicked the big cookie at (192, 307) on #bigCookie
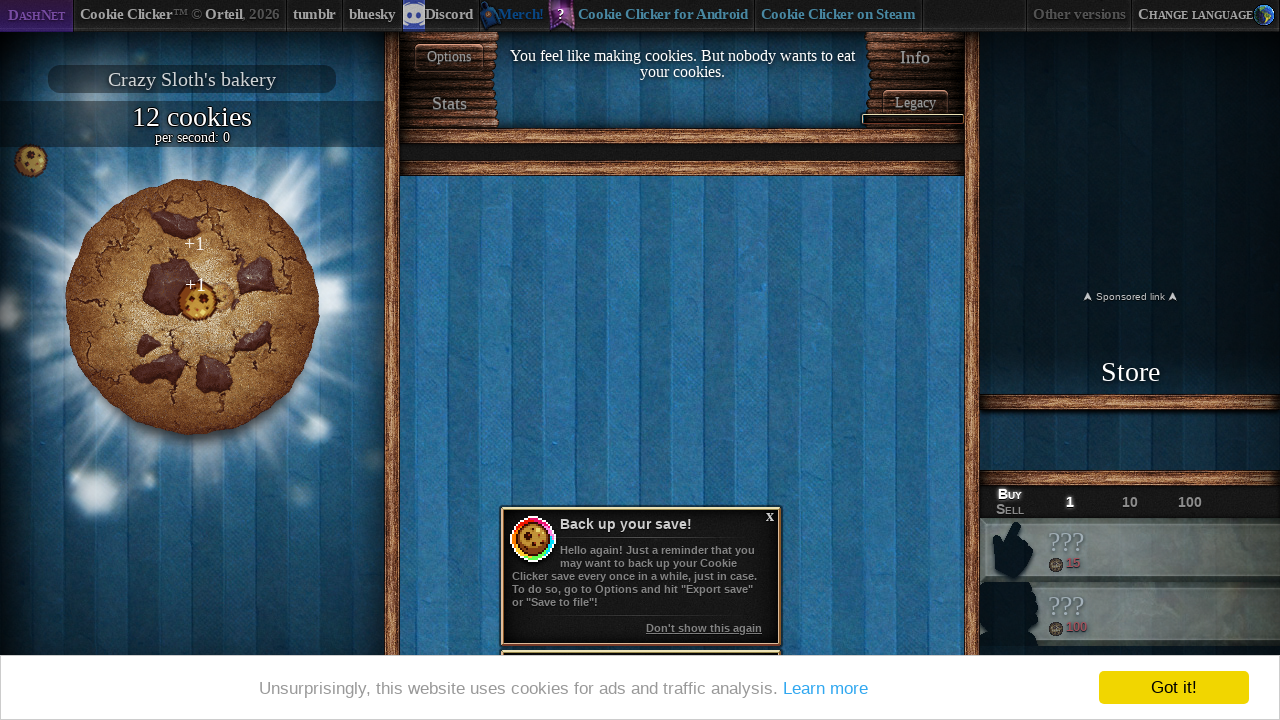

Clicked the big cookie at (192, 307) on #bigCookie
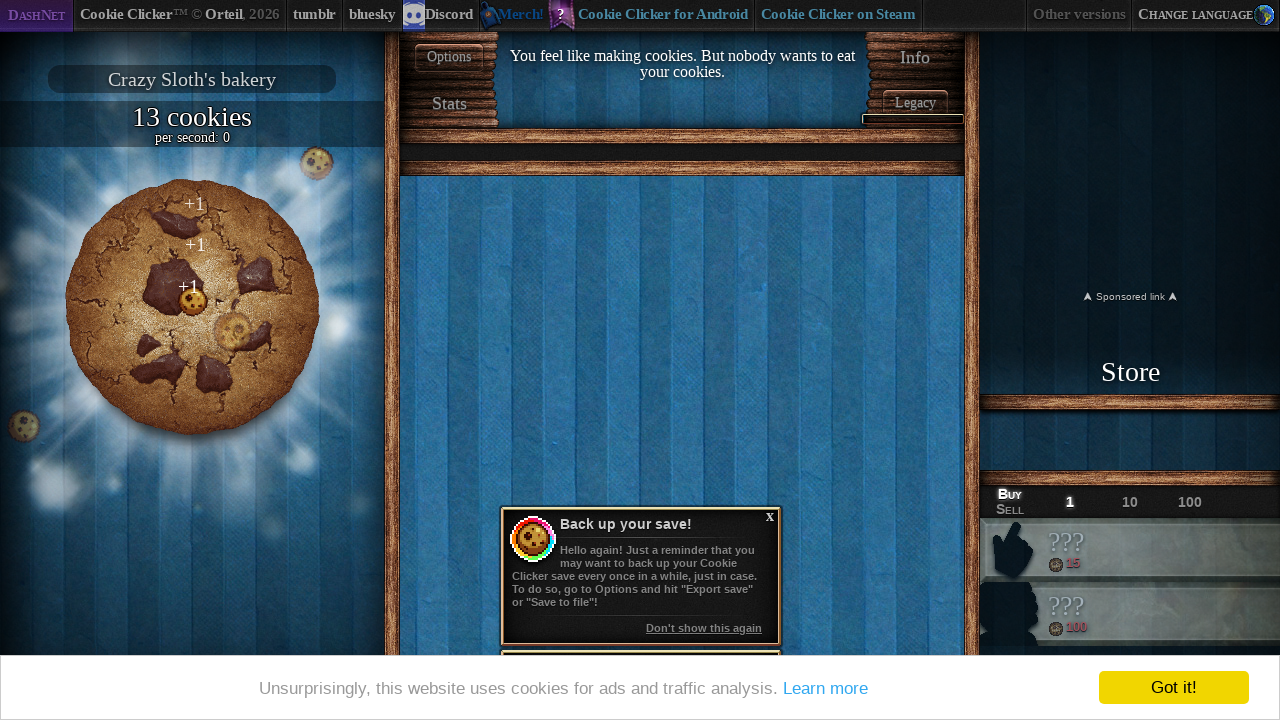

Clicked the big cookie at (192, 307) on #bigCookie
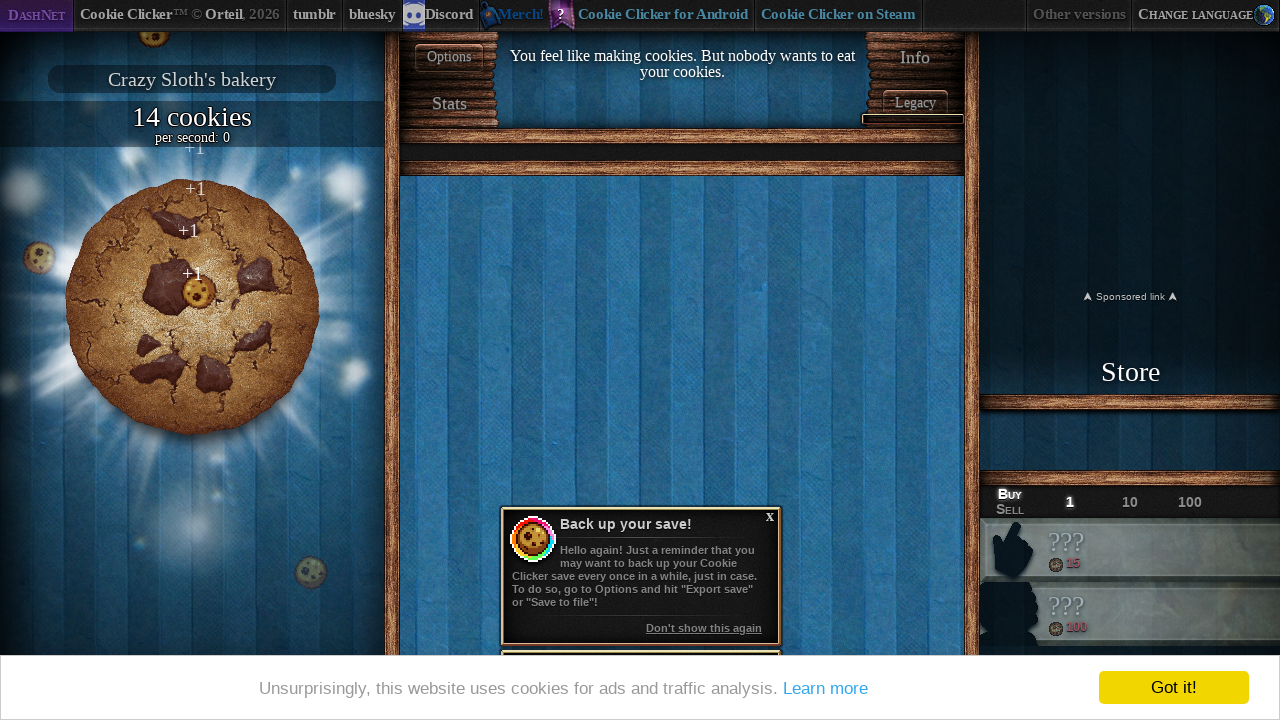

Clicked the big cookie at (192, 307) on #bigCookie
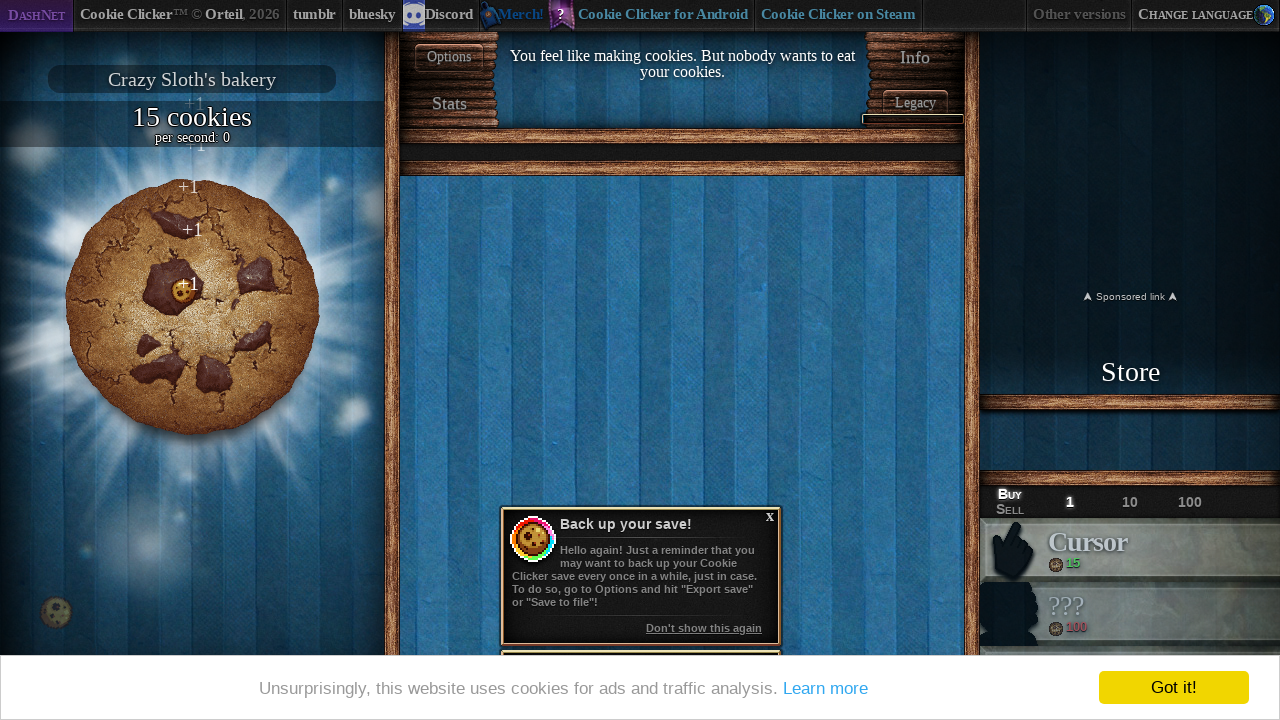

Clicked the big cookie at (192, 307) on #bigCookie
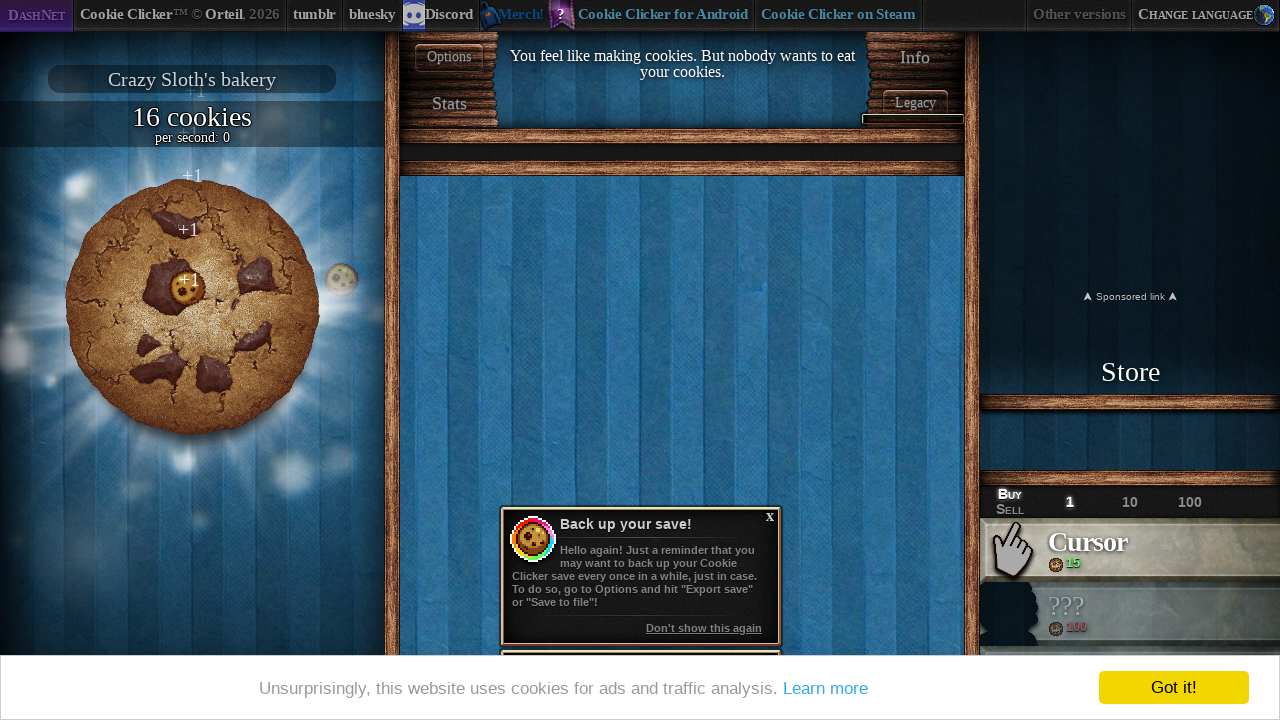

Clicked the big cookie at (192, 307) on #bigCookie
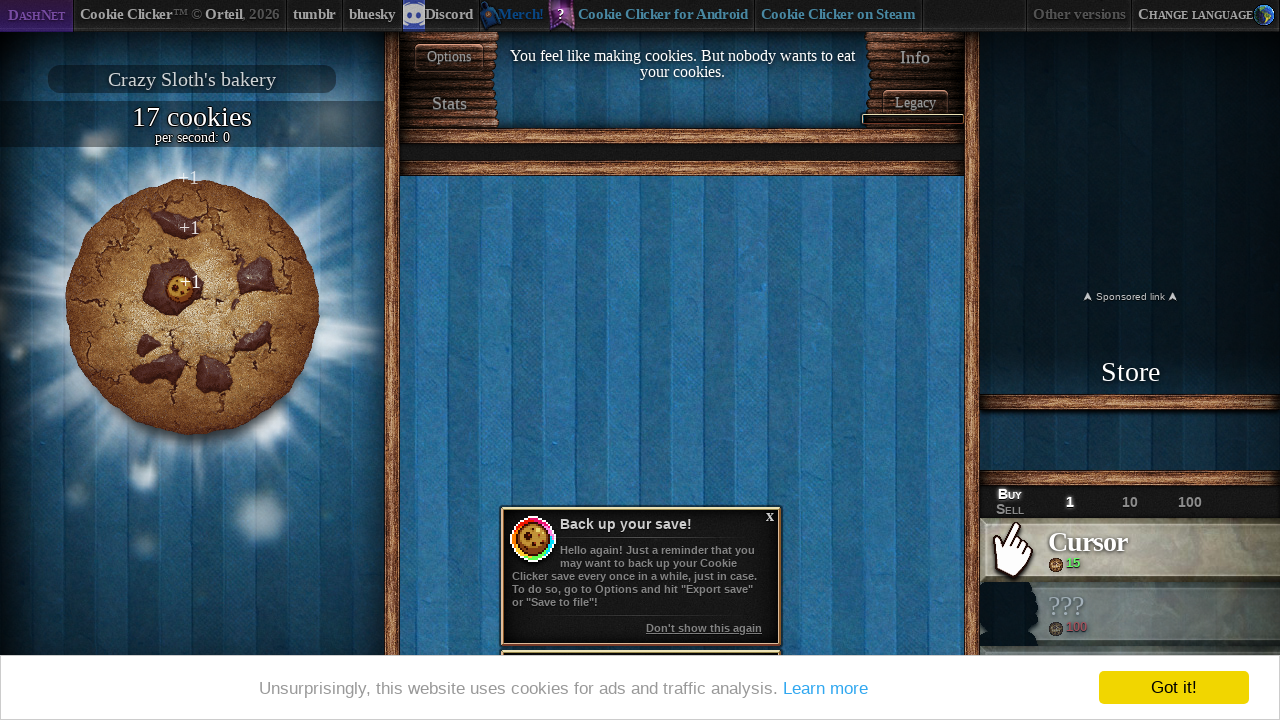

Clicked the big cookie at (192, 307) on #bigCookie
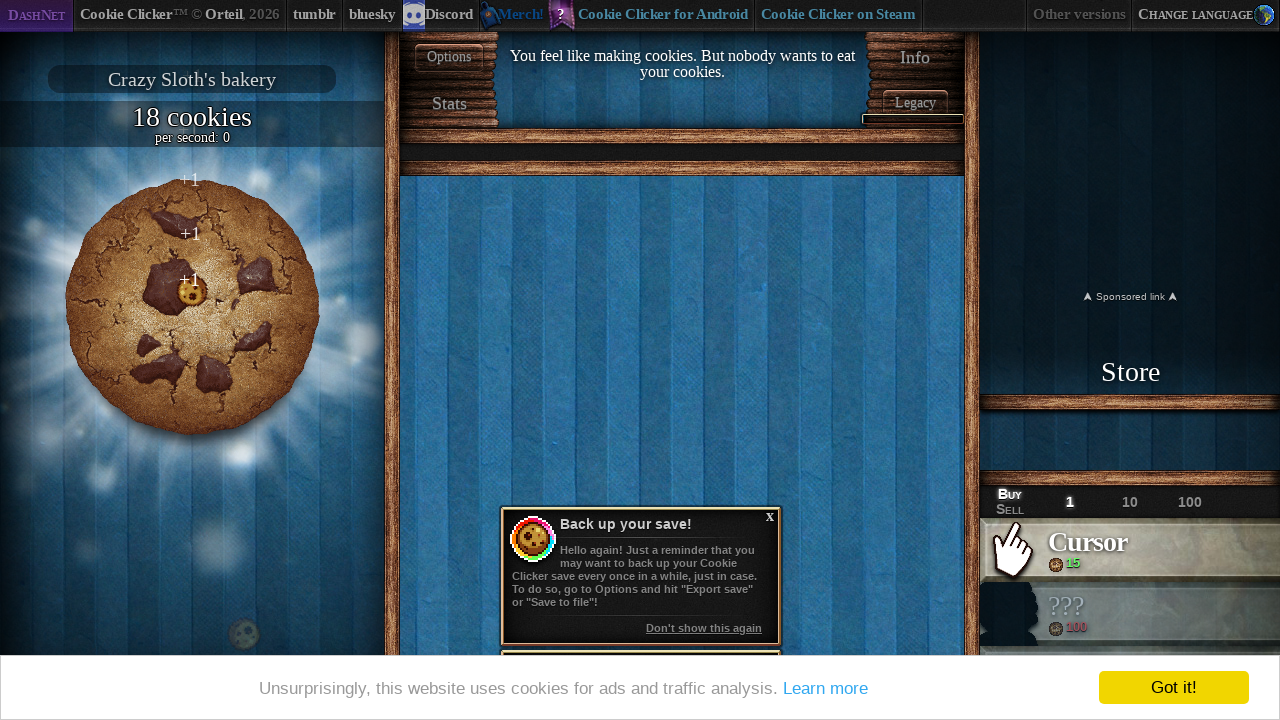

Clicked the big cookie at (192, 307) on #bigCookie
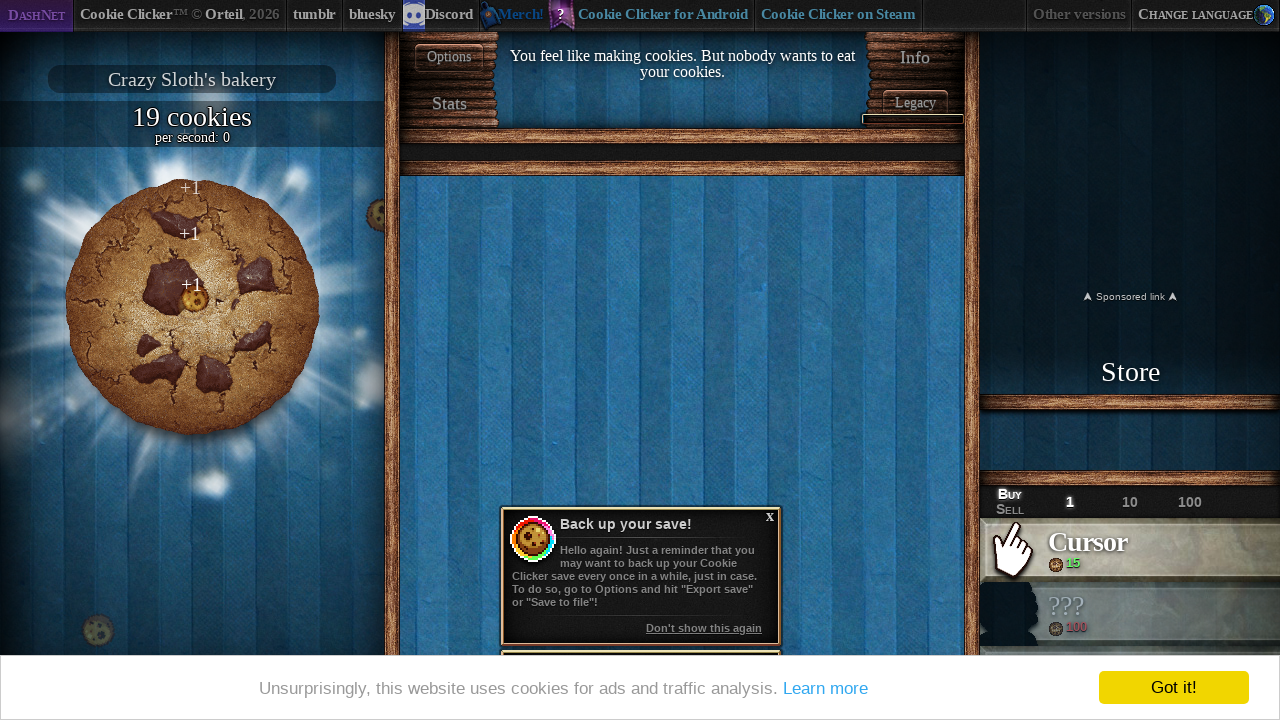

Clicked the big cookie at (192, 307) on #bigCookie
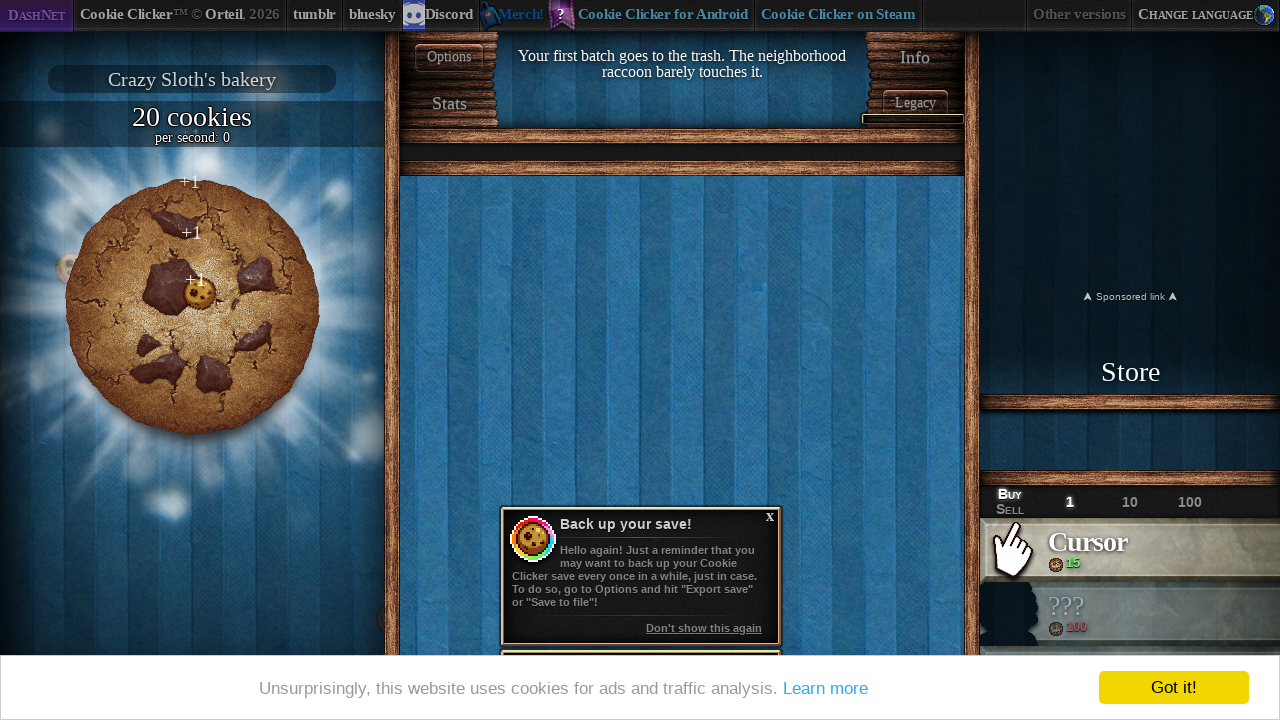

Verified cookies counter element exists
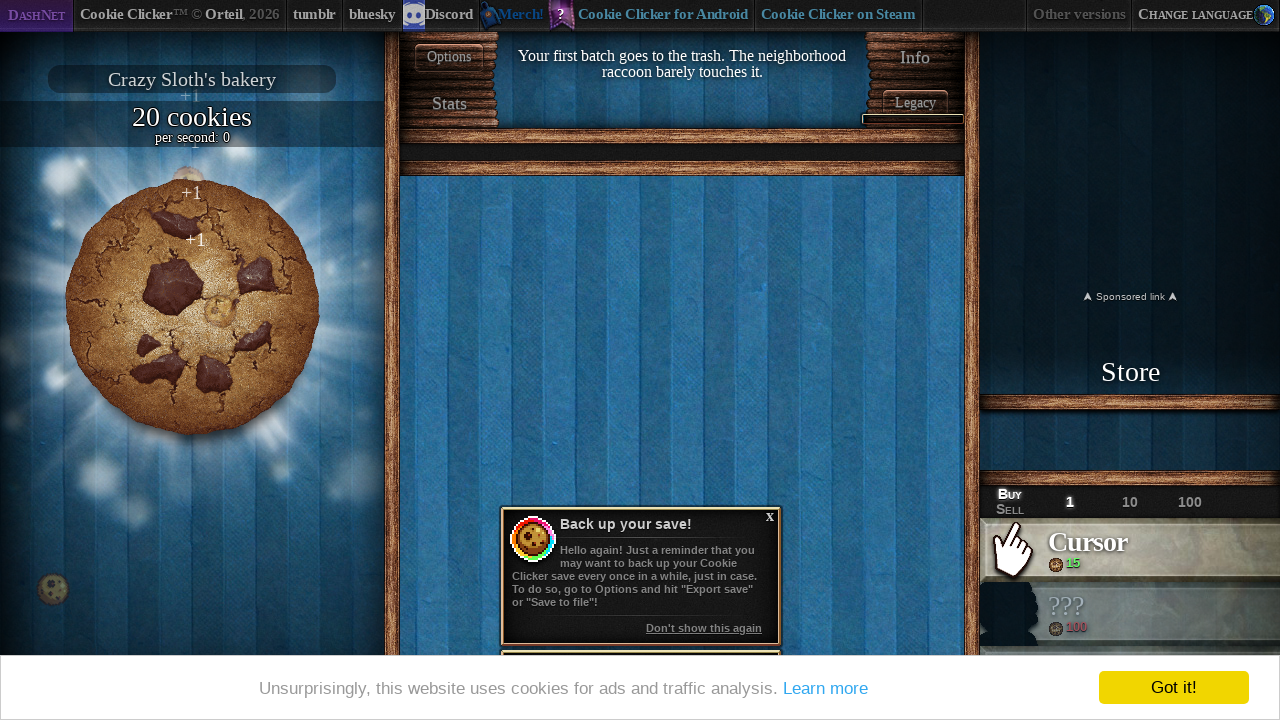

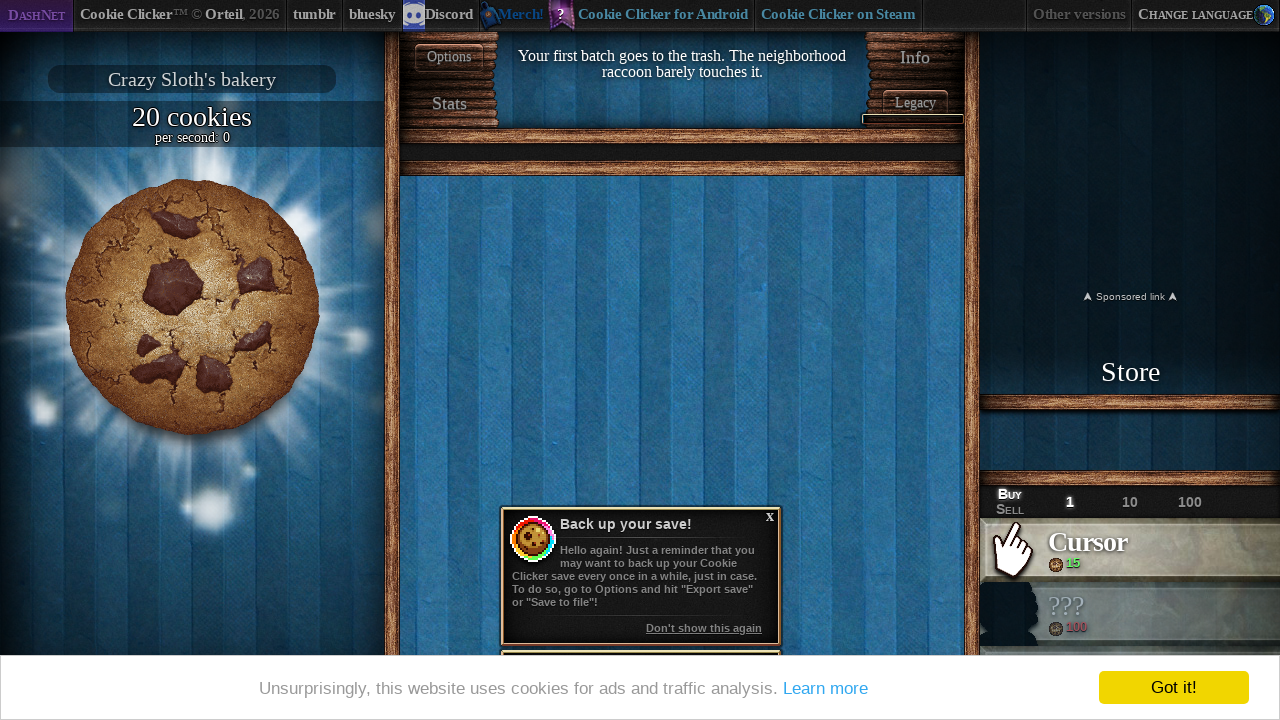